Tests nested frames by navigating to the Frames page, then Nested Frames, and accessing content within the middle frame.

Starting URL: https://the-internet.herokuapp.com/

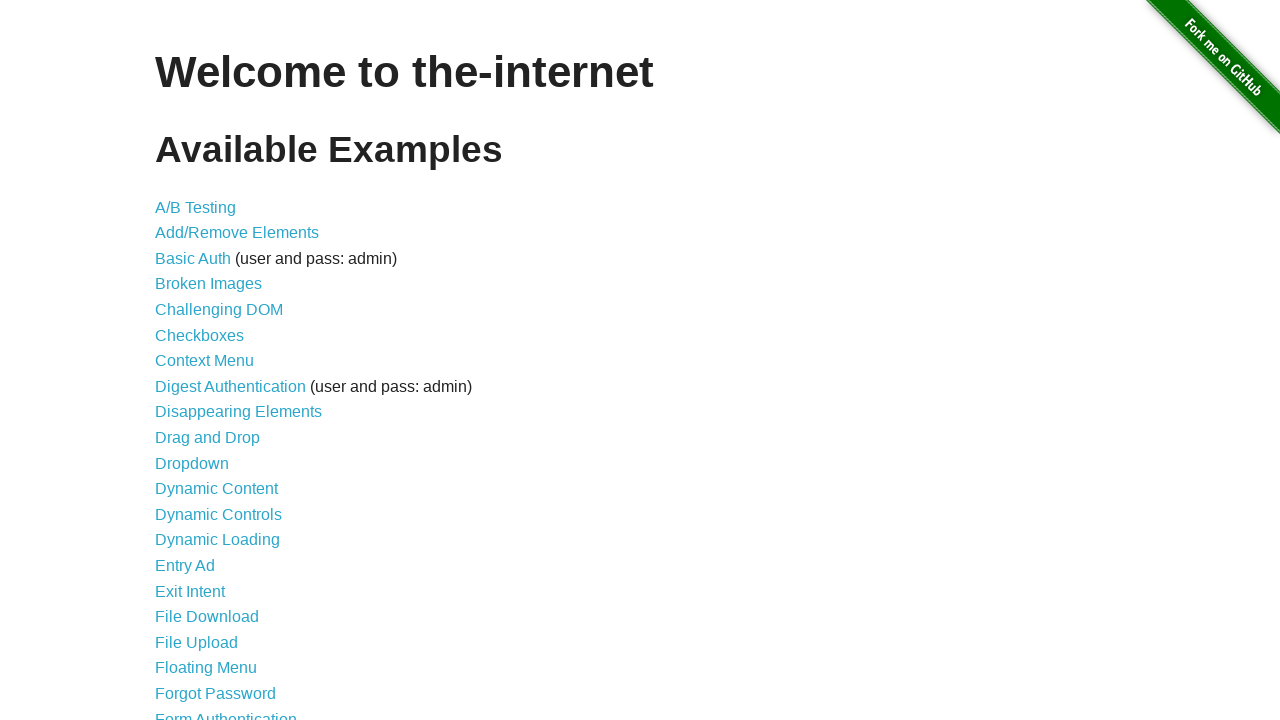

Clicked on Frames link at (182, 361) on internal:role=link[name="Frames"s]
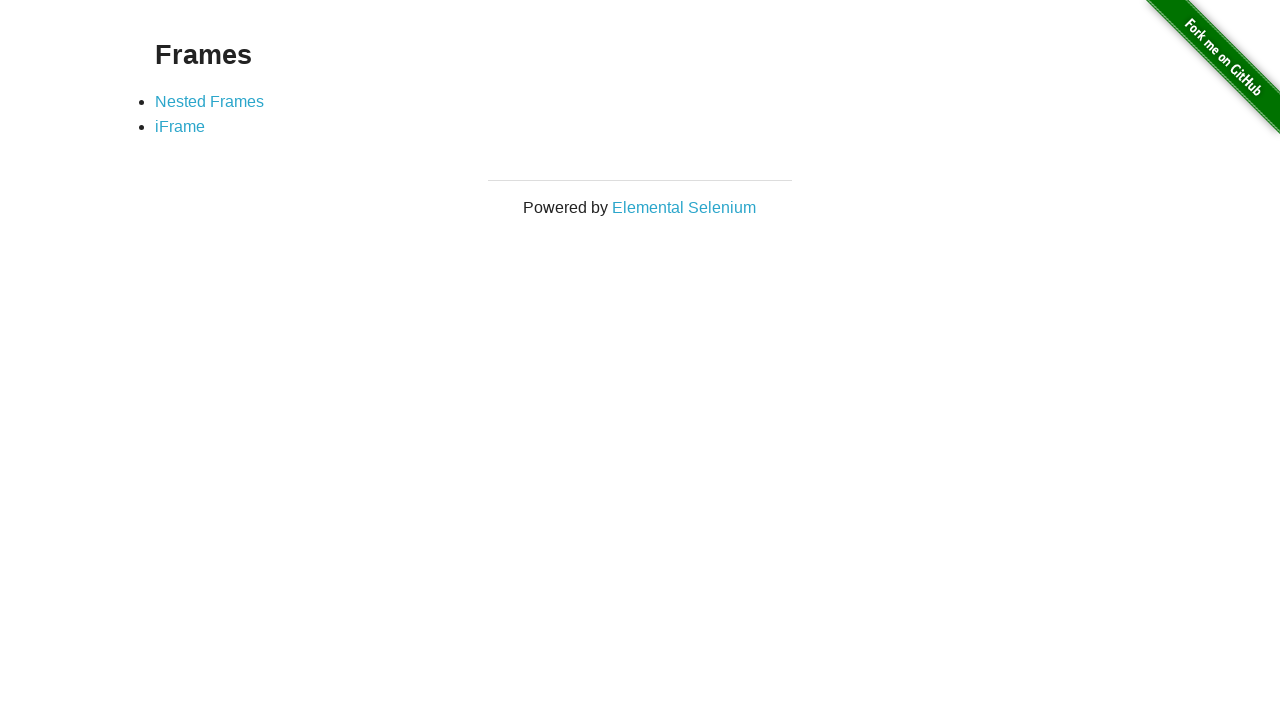

Clicked on Nested Frames link at (210, 101) on internal:role=link[name="Nested Frames"s]
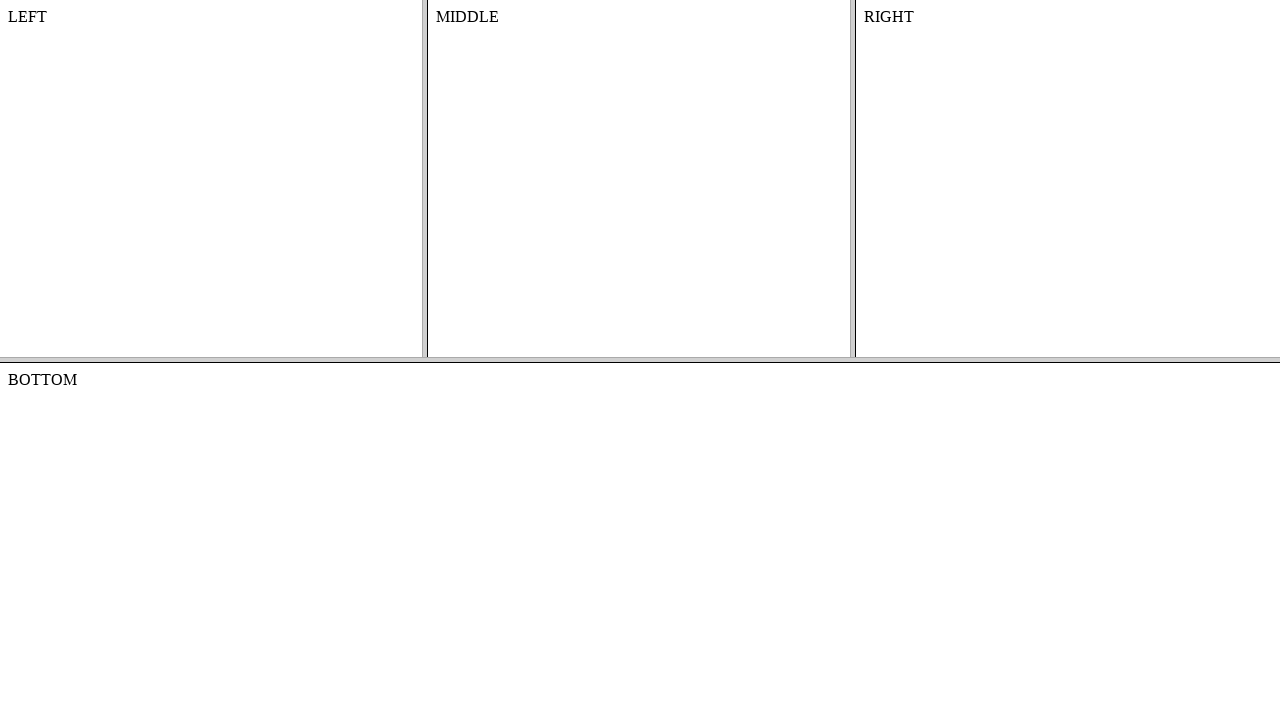

Located middle frame by chaining frame-top and frame-middle frame locators
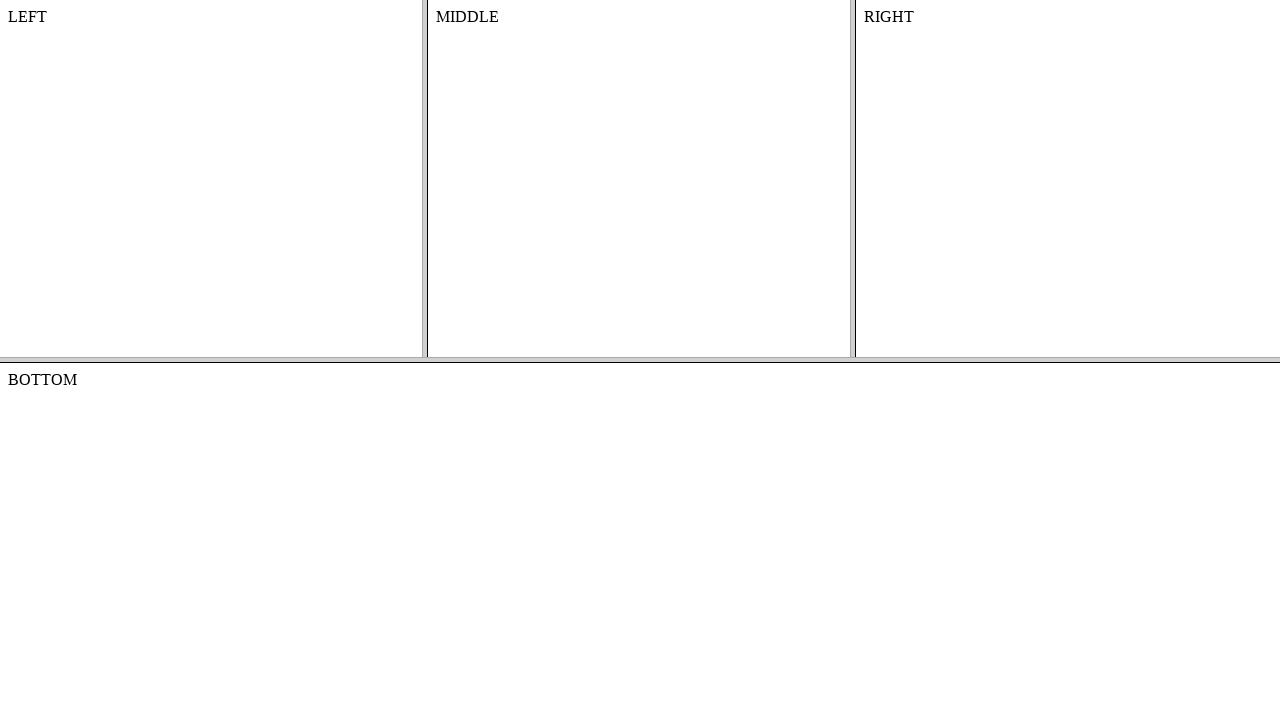

Verified content element in middle frame is visible
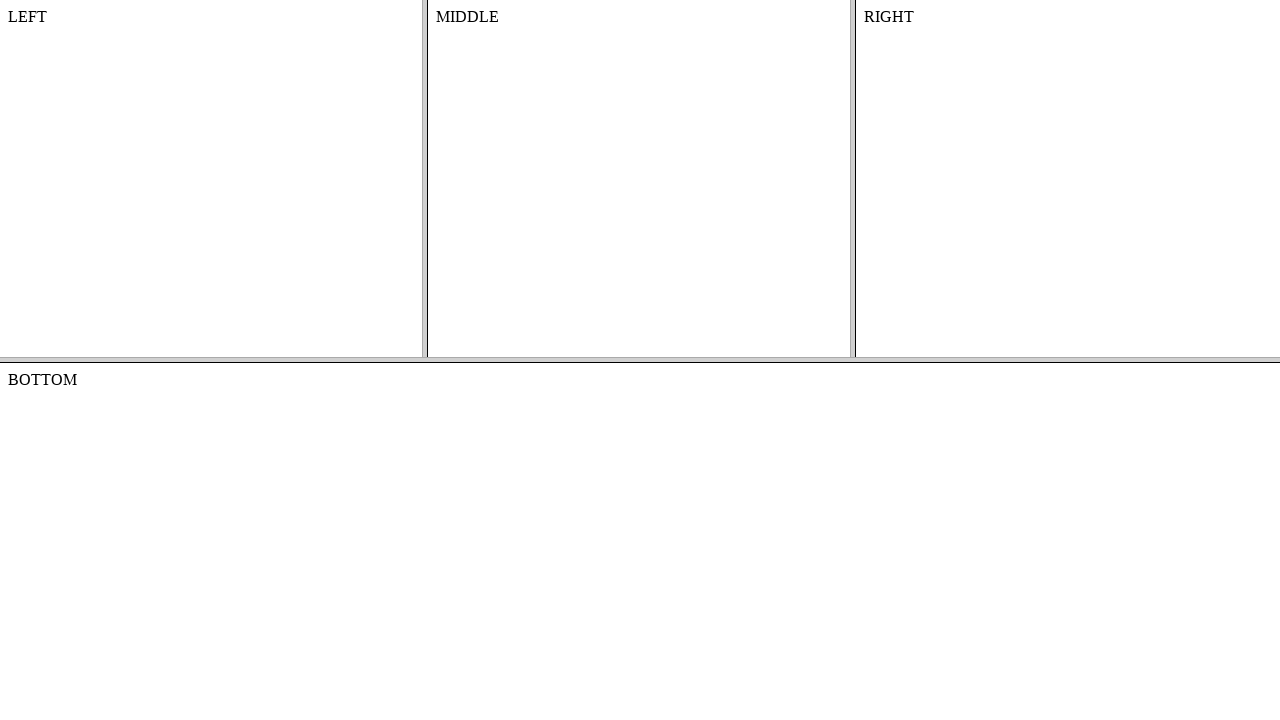

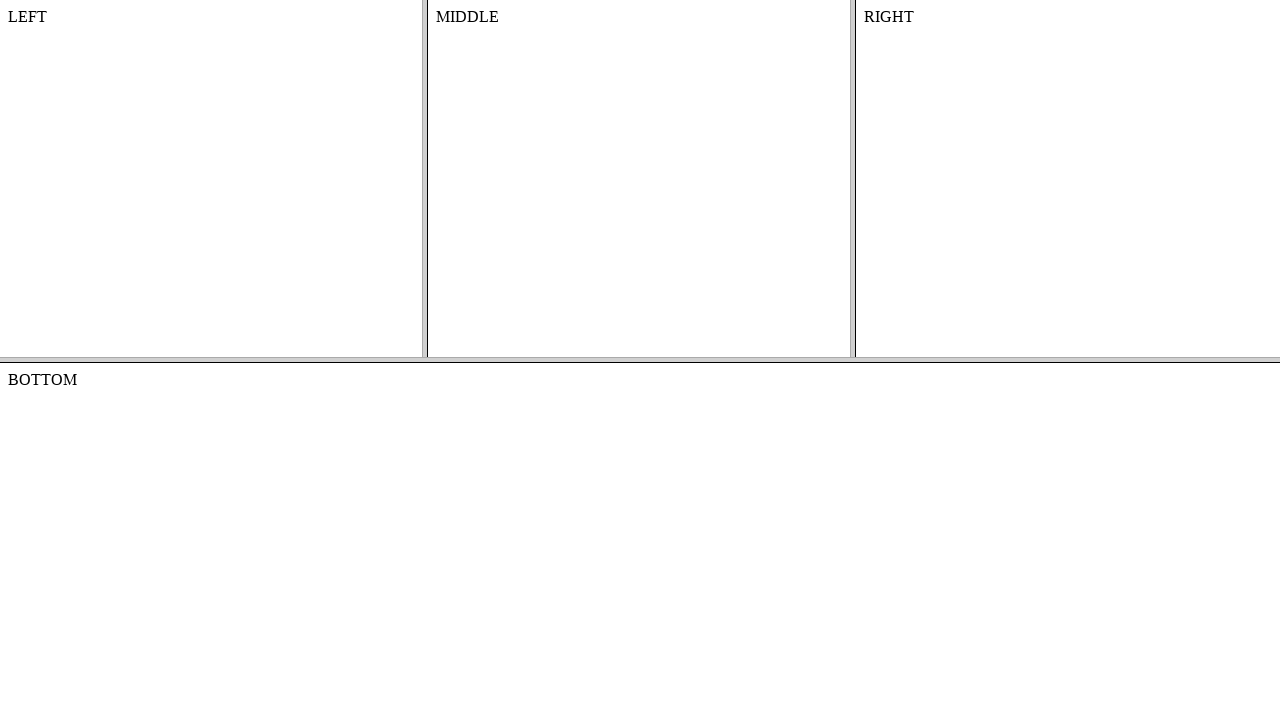